Tests various form interactions on a sample testing page including text input, button clicks, radio buttons, checkboxes, and dropdown selection

Starting URL: https://artoftesting.com/sampleSiteForSelenium

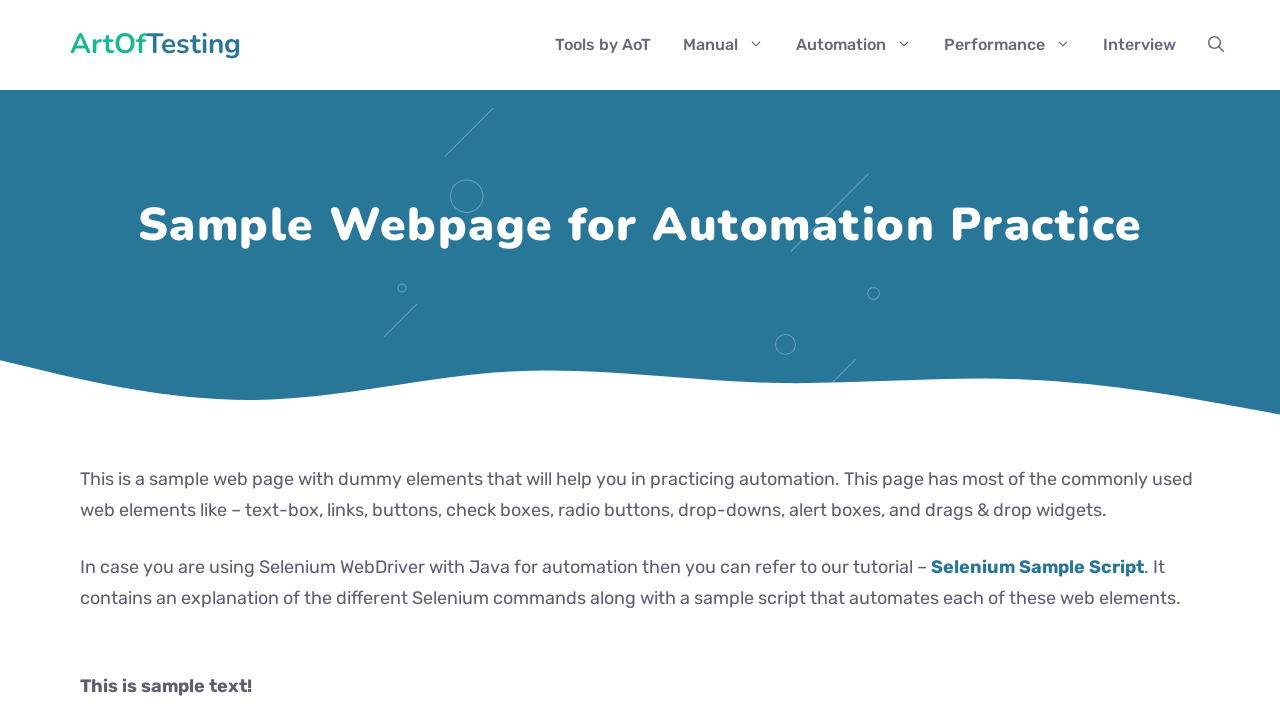

Scrolled to first name input field
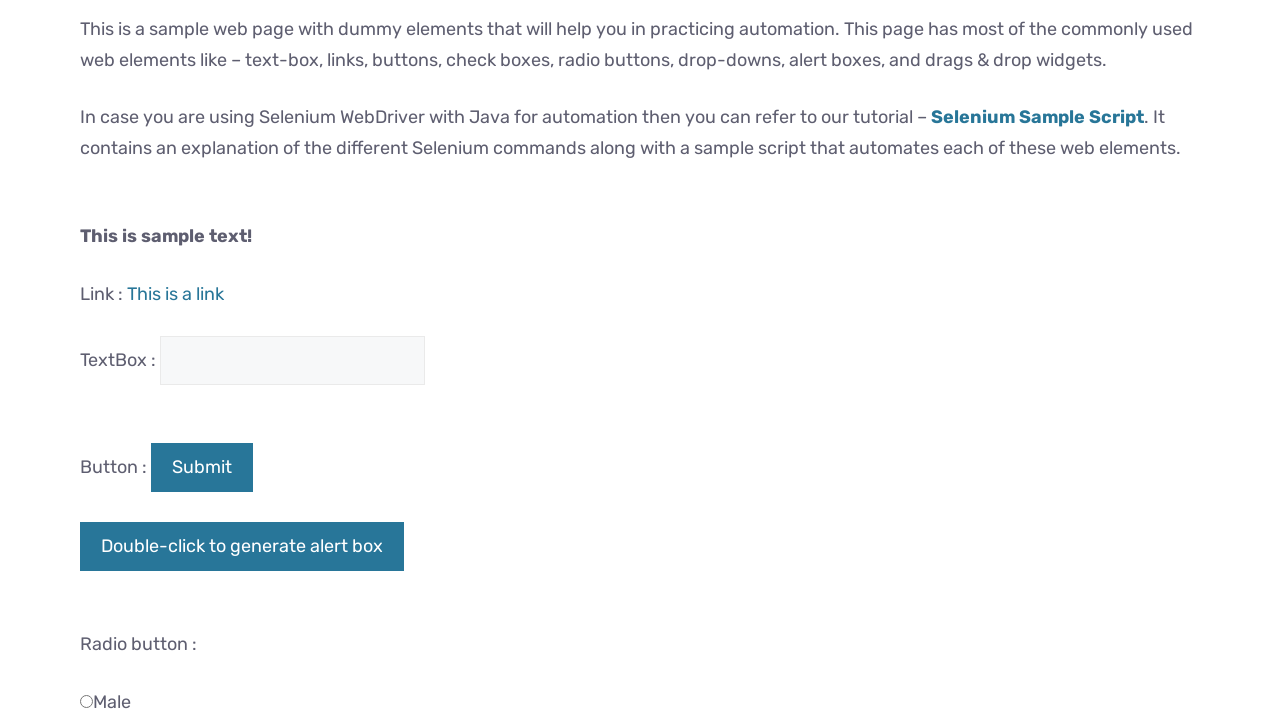

Retrieved sample text: This is sample text!
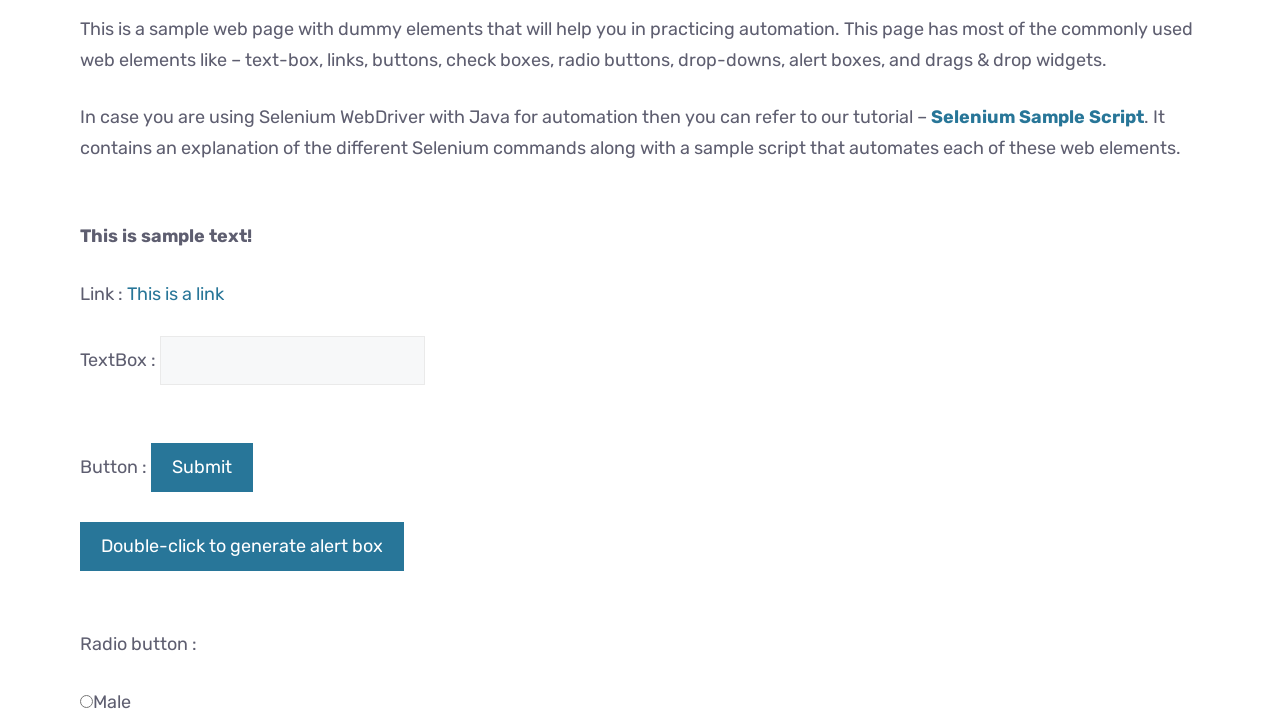

Filled first name field with 'lakhayu' on #fname
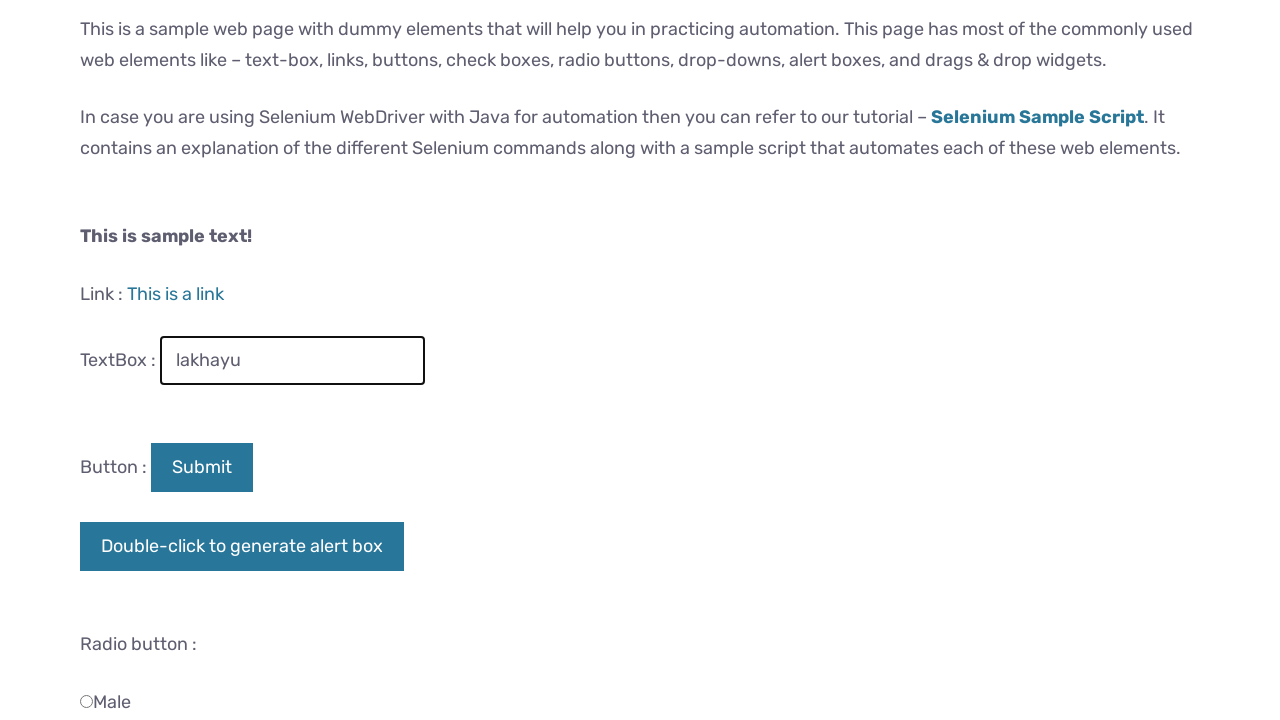

Clicked the button at (202, 467) on #idOfButton
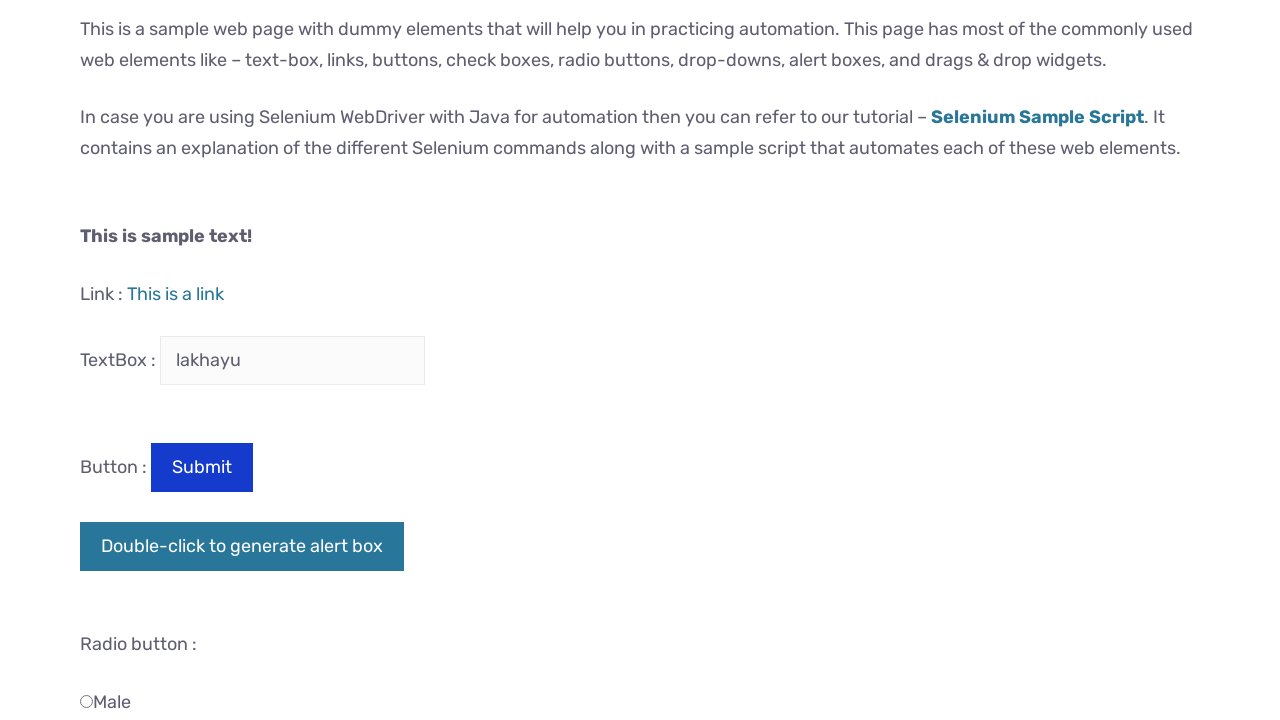

Selected male radio button at (86, 701) on #male
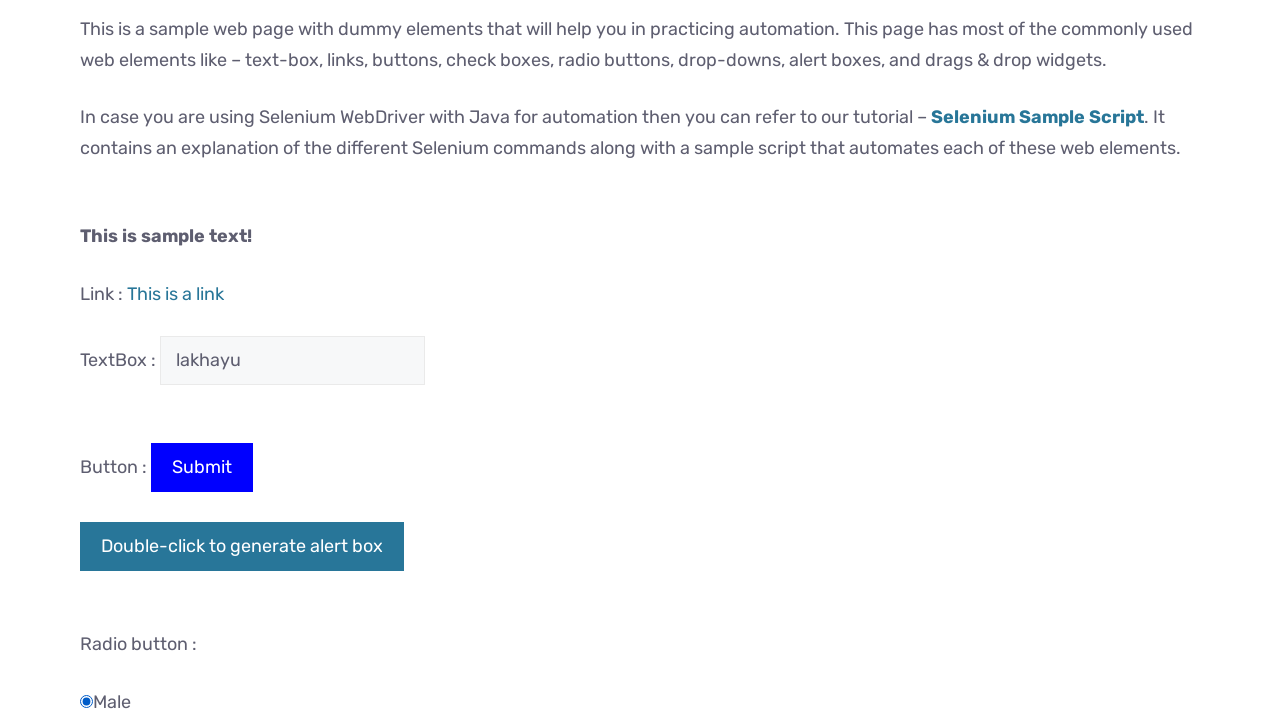

Clicked Automation checkbox at (86, 360) on .Automation
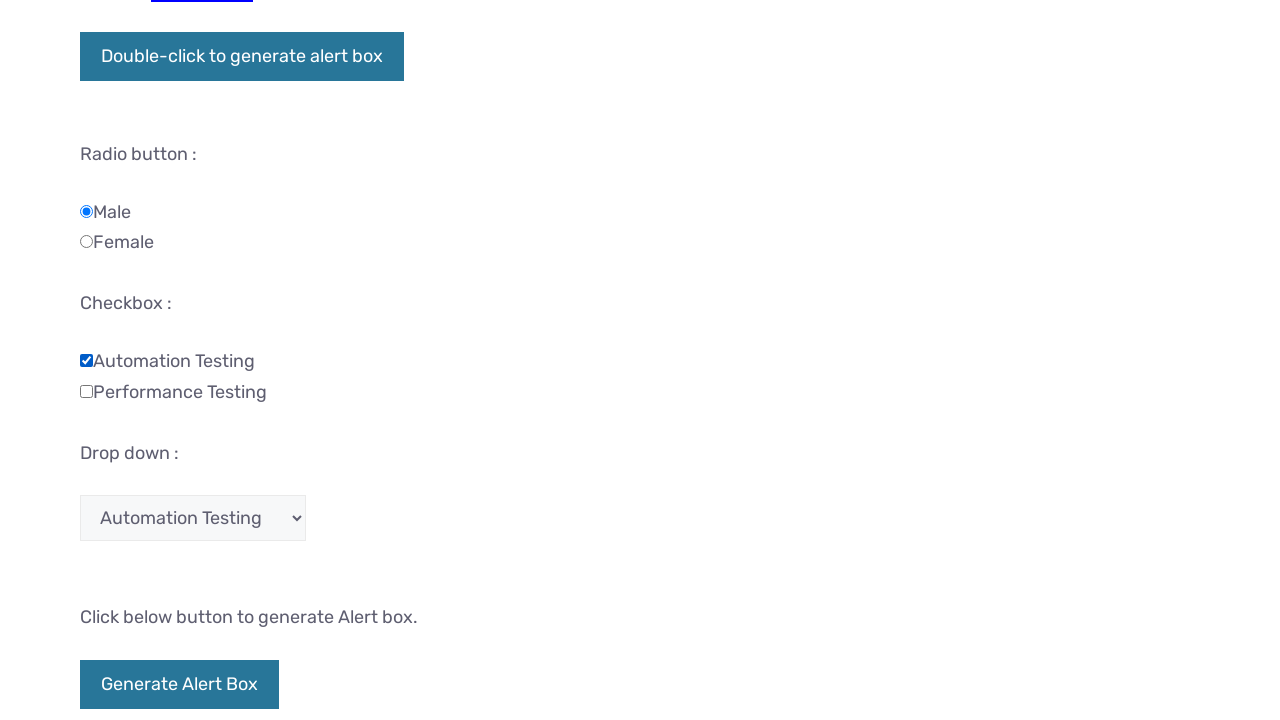

Selected 'Database Testing' from dropdown on #testingDropdown
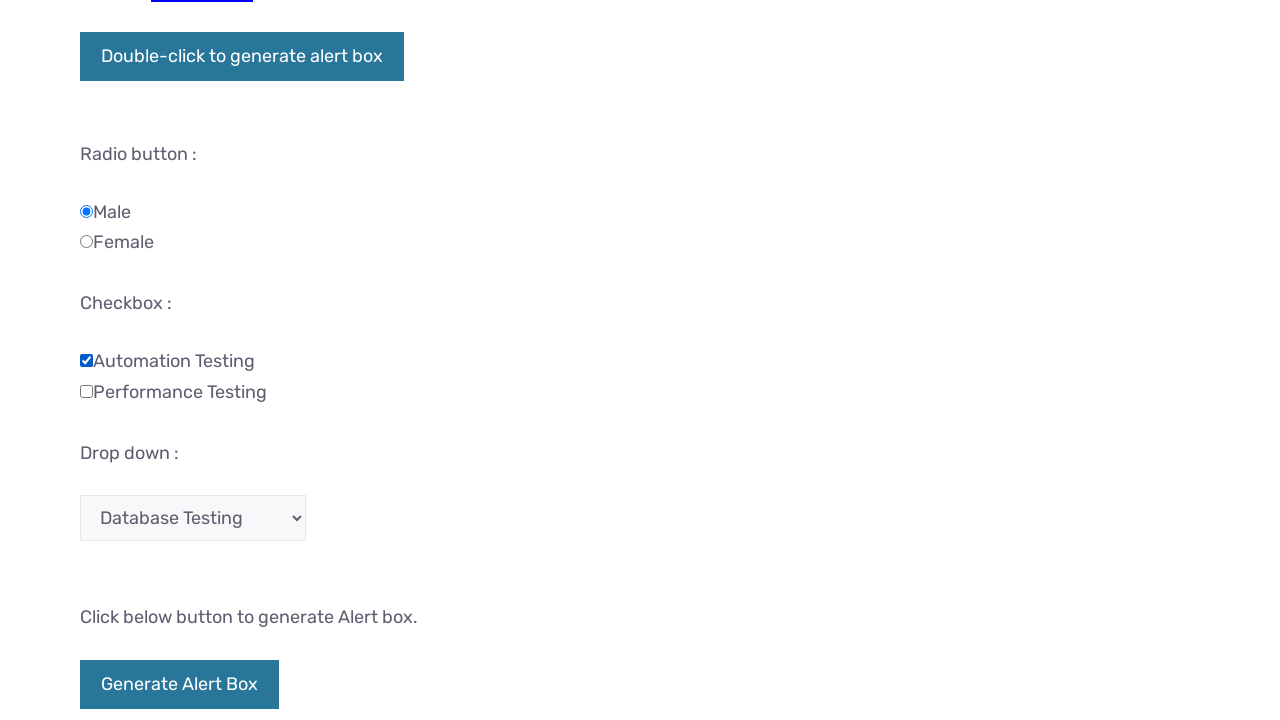

Scrolled dropdown into view
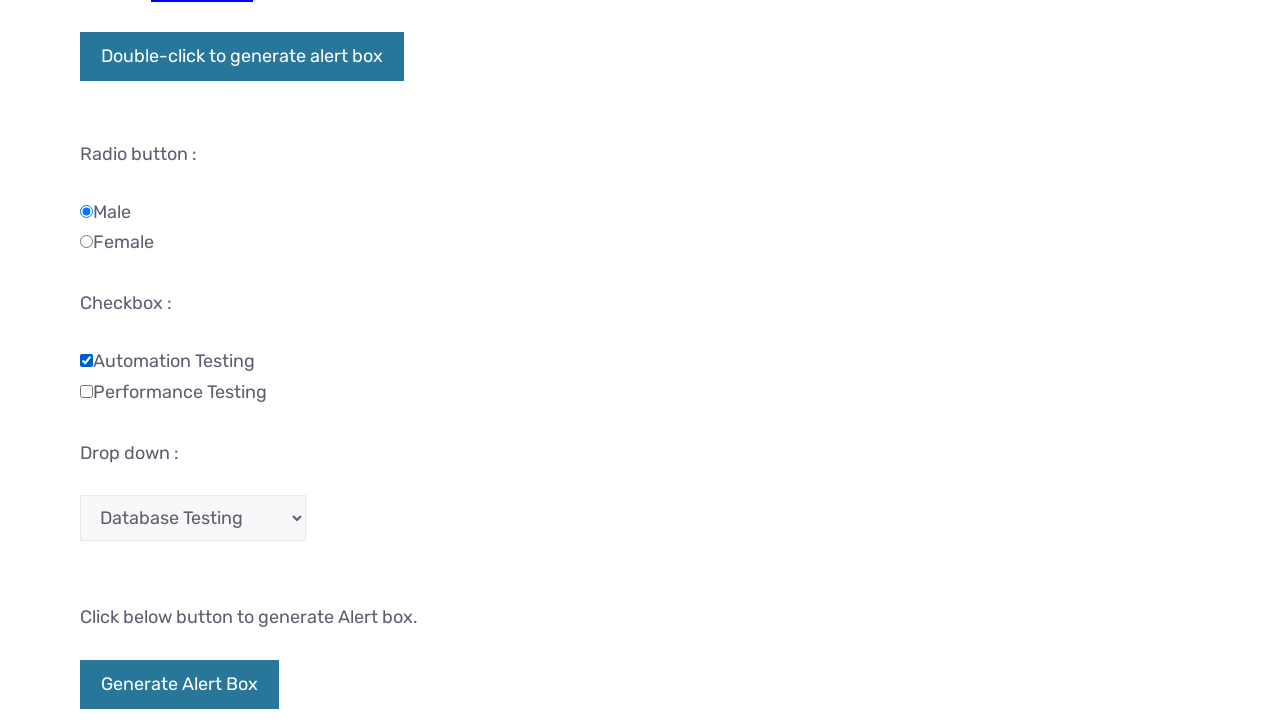

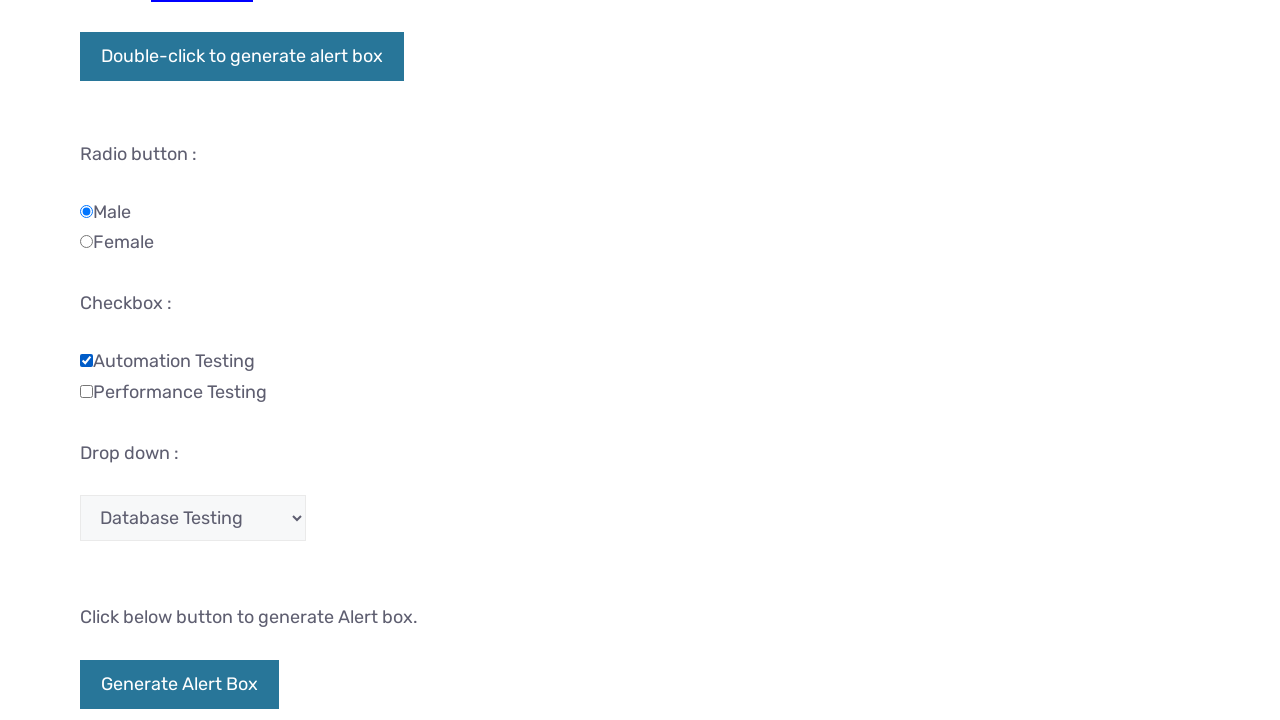